Tests sorting the "Veg/fruit name" column in ascending and descending order by clicking the column header

Starting URL: https://rahulshettyacademy.com/seleniumPractise/#/offers

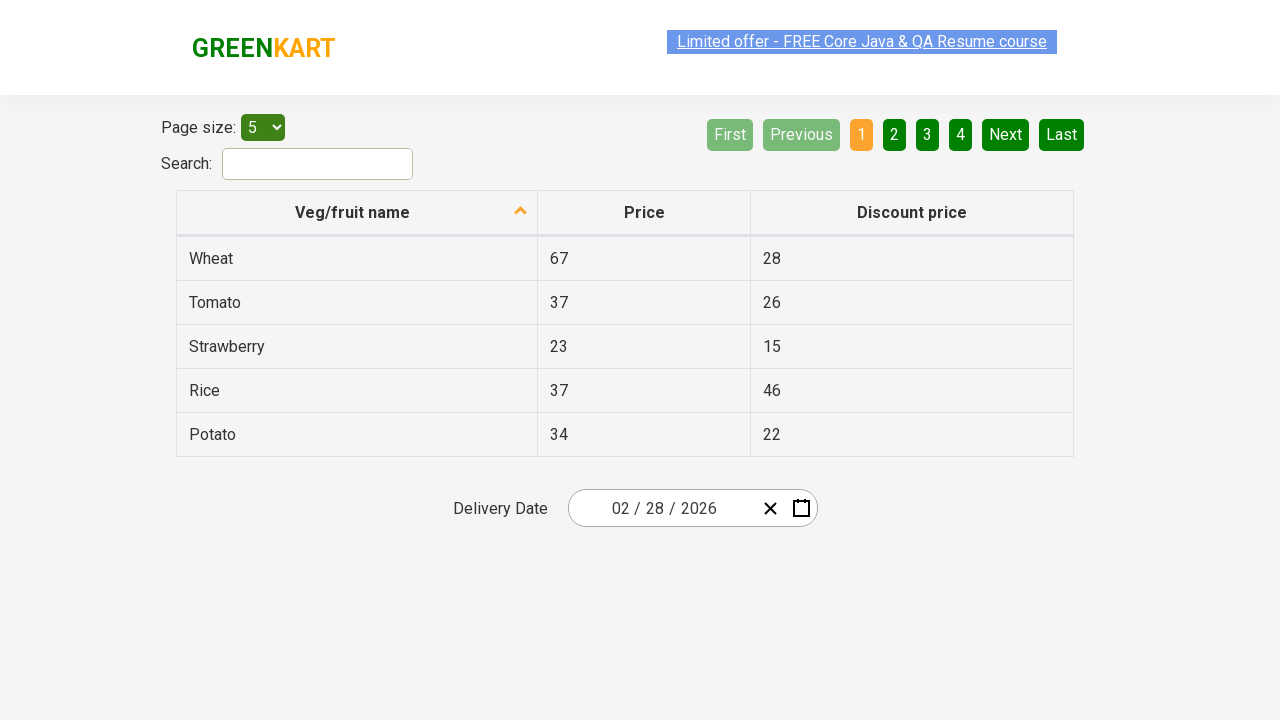

Table loaded and became visible
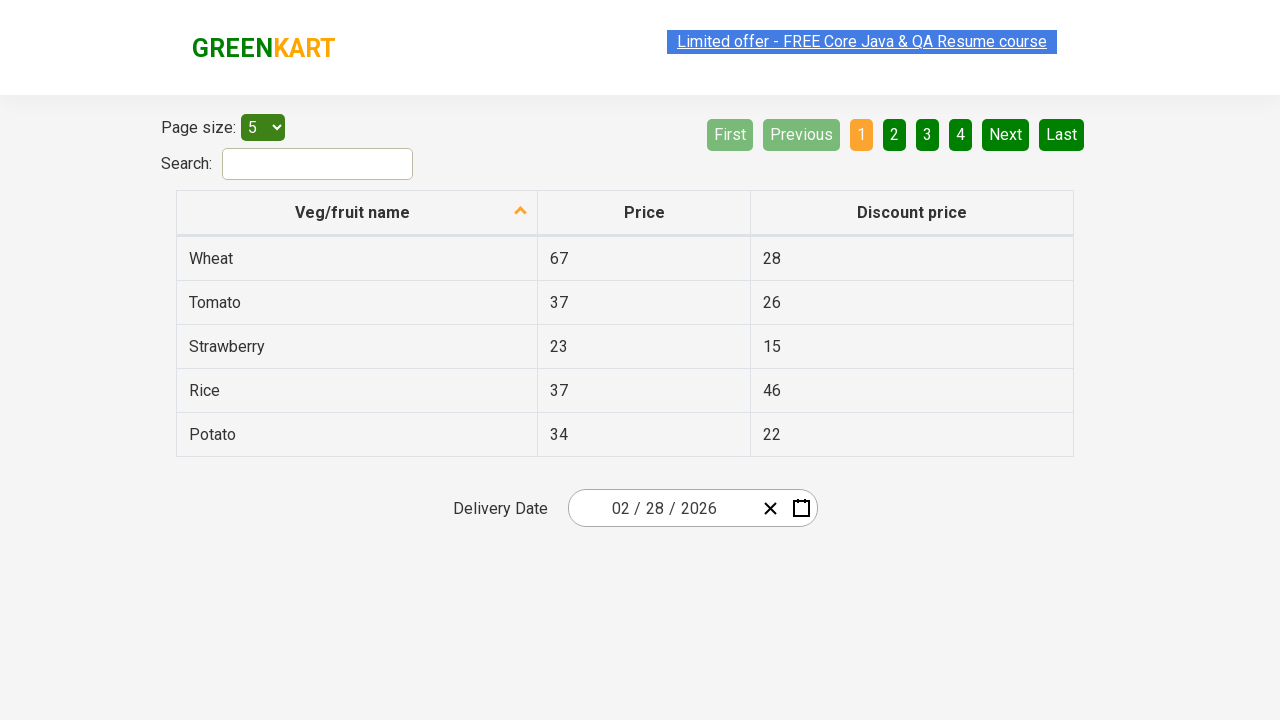

Clicked 'Veg/fruit name' column header to sort in ascending order at (357, 213) on th:has-text('Veg/fruit name')
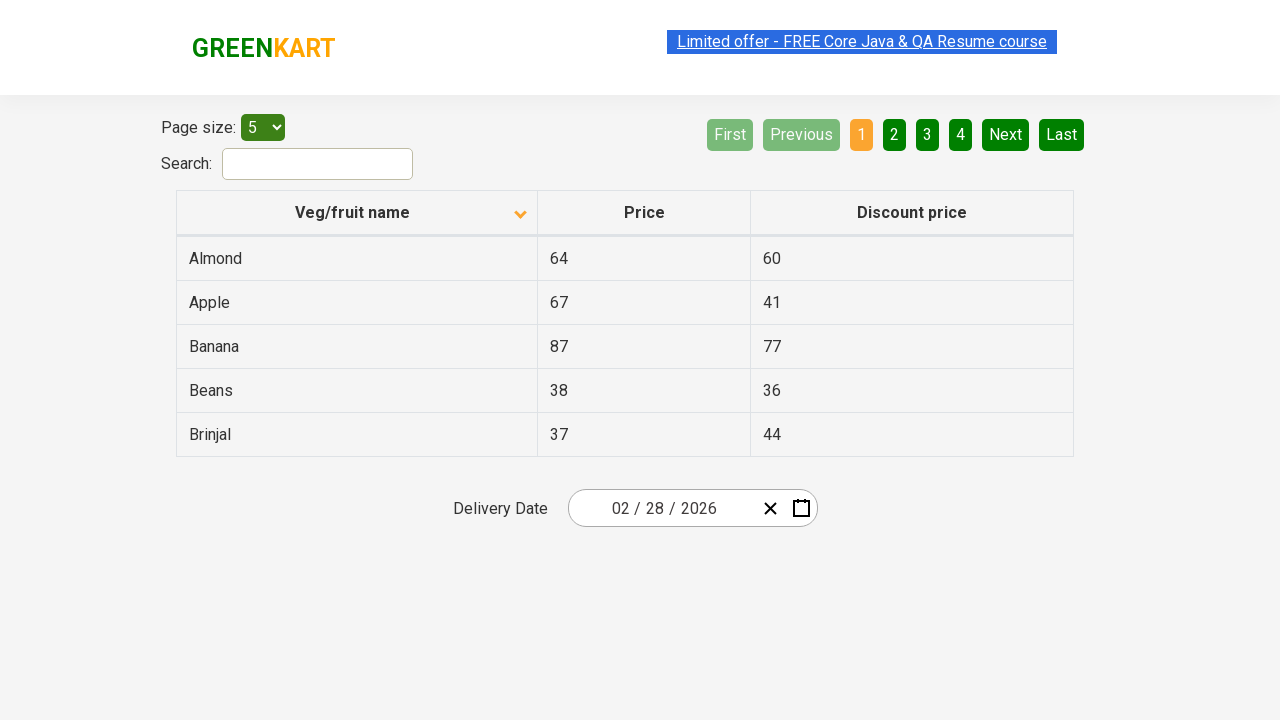

Waited for ascending sort to apply
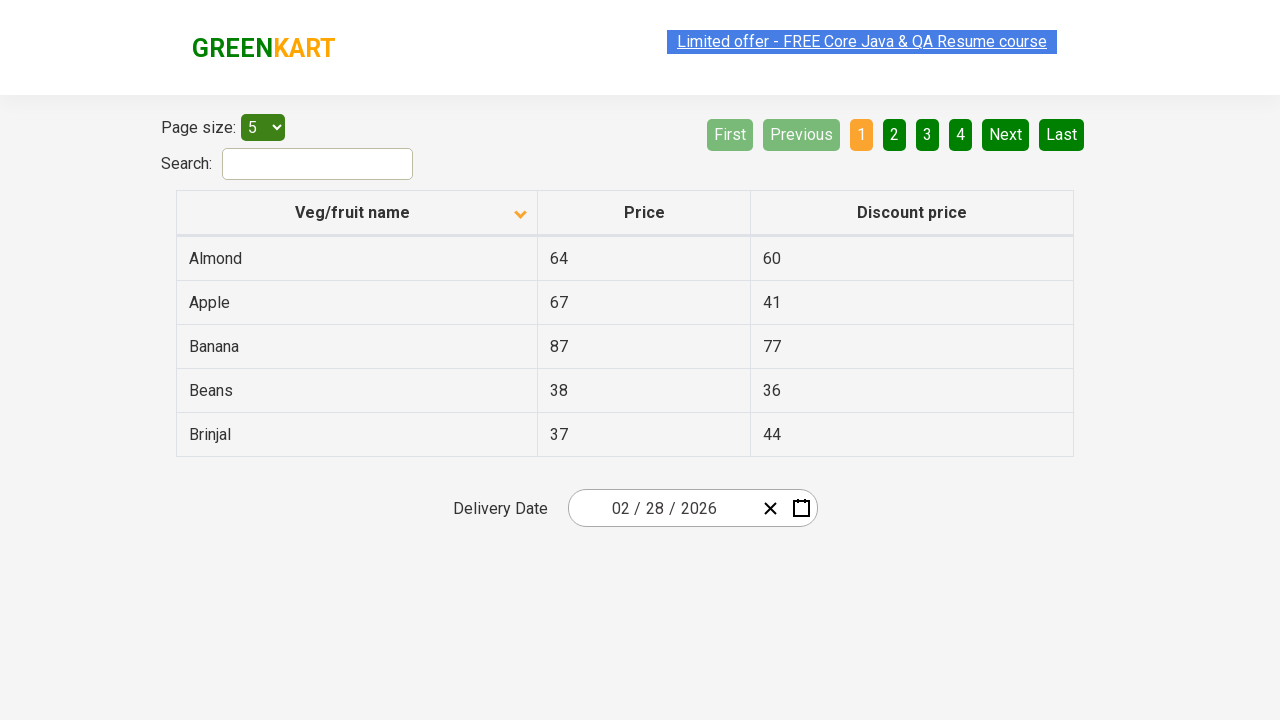

Clicked 'Veg/fruit name' column header again to sort in descending order at (357, 213) on th:has-text('Veg/fruit name')
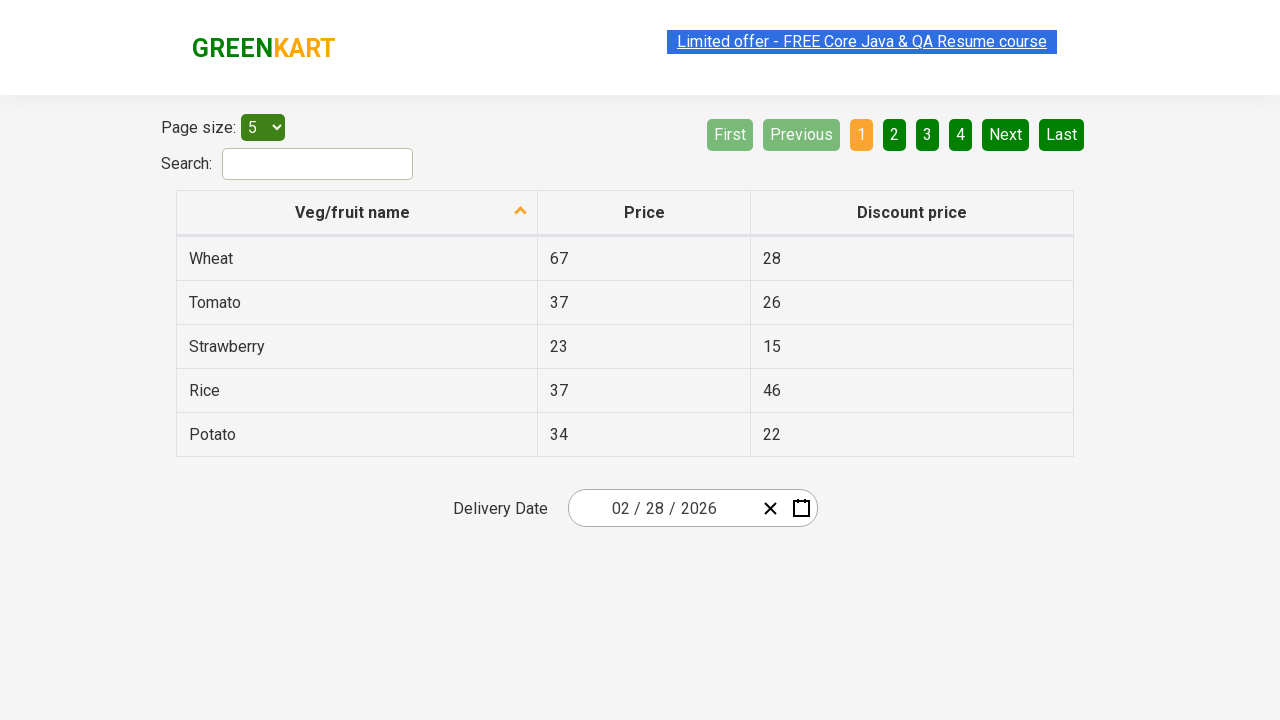

Waited for descending sort to apply
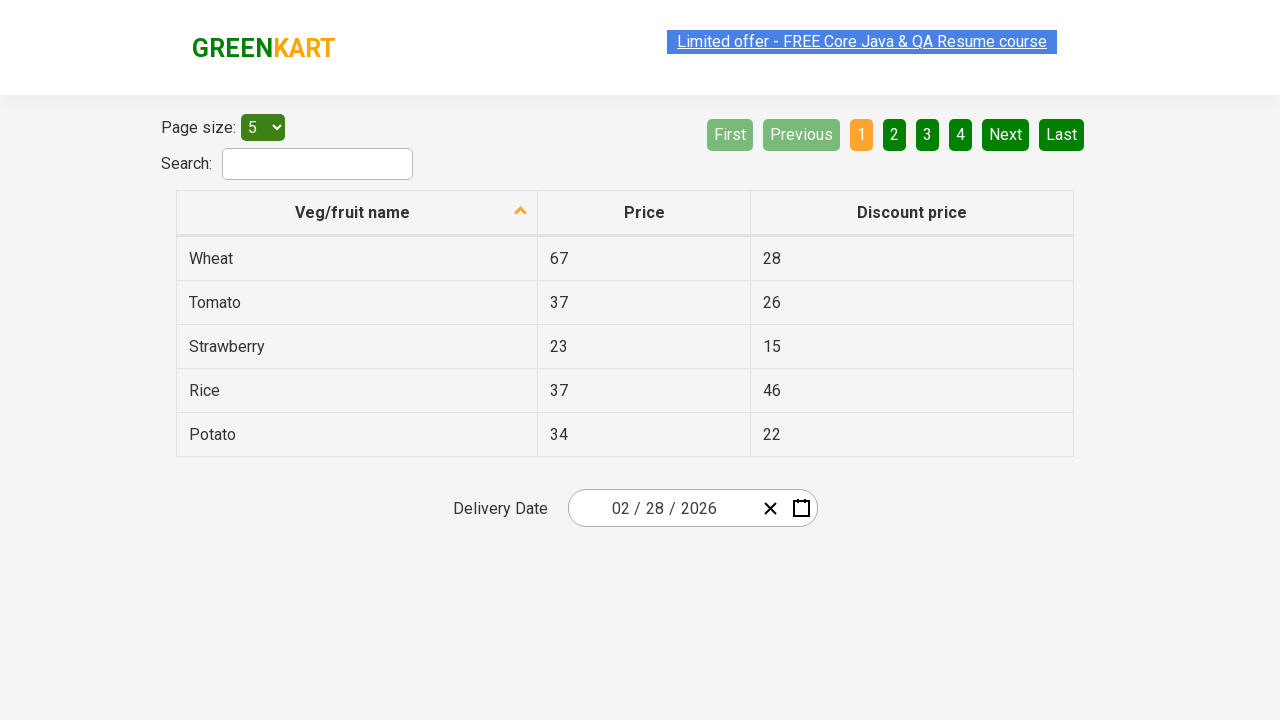

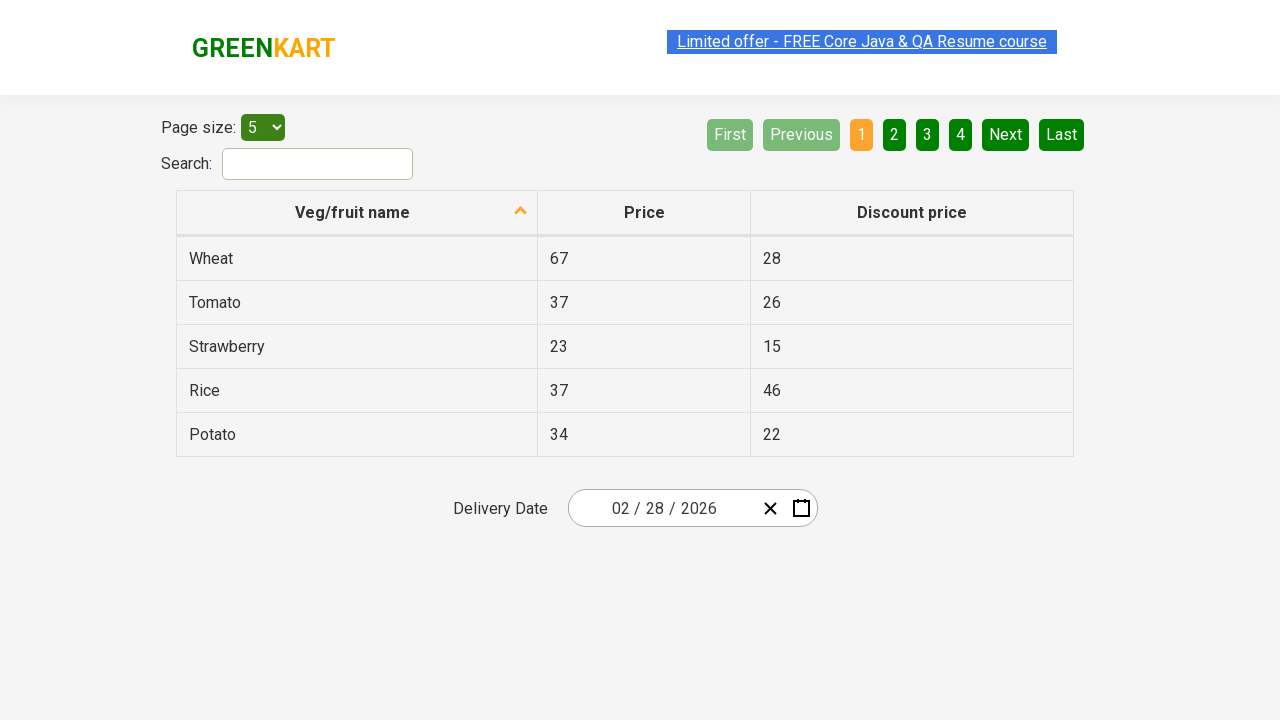